Tests multiple window handling by clicking a link that opens a new window and switching between windows to verify titles

Starting URL: http://the-internet.herokuapp.com/windows

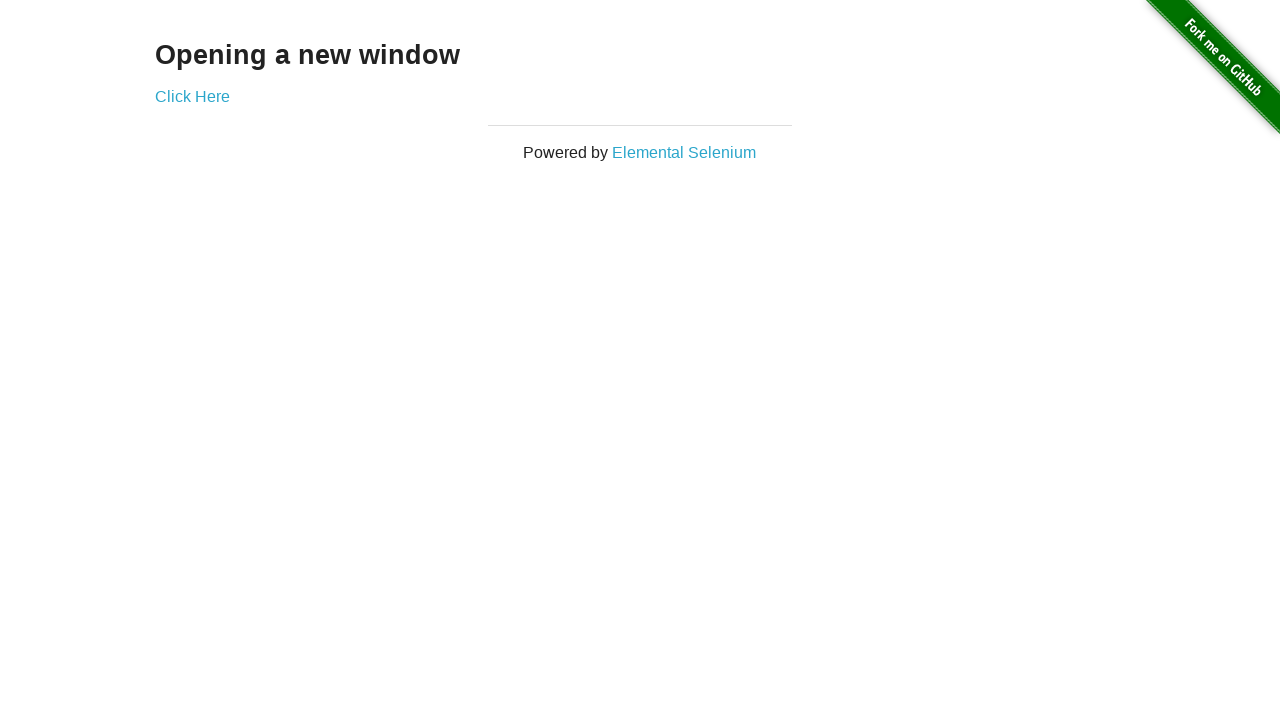

Clicked link to open new window at (192, 96) on .example a
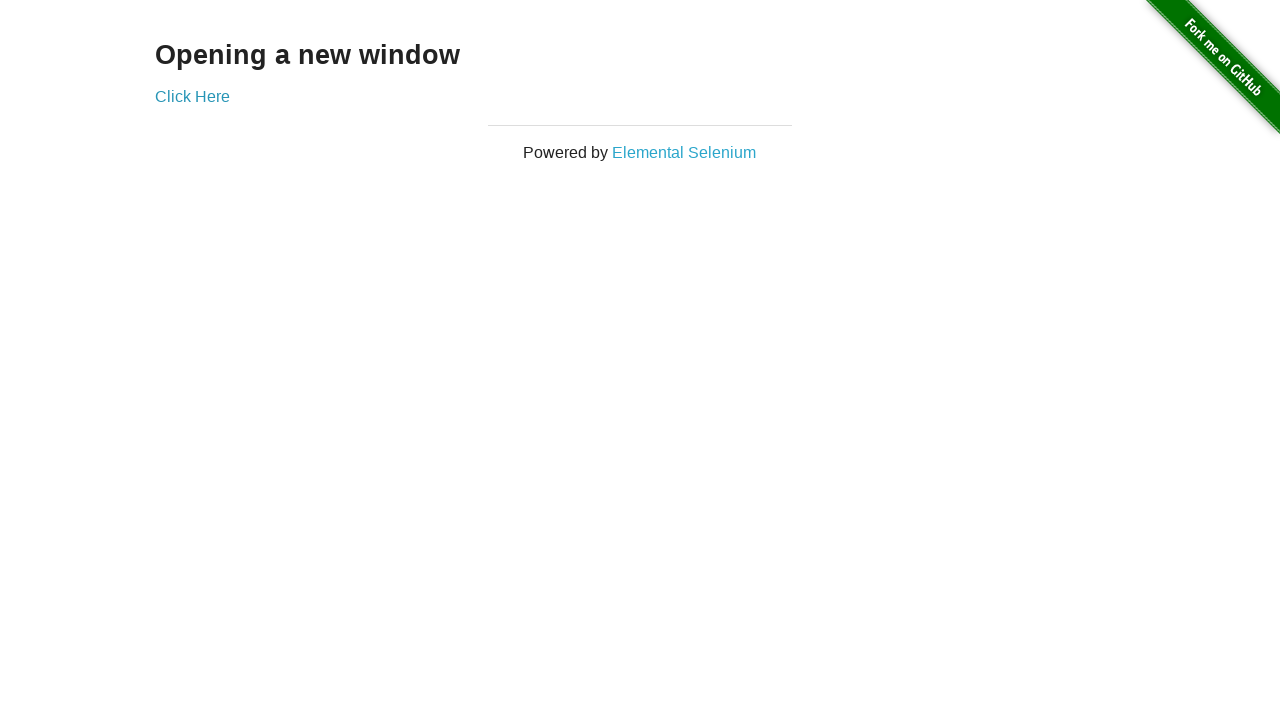

New window opened and captured
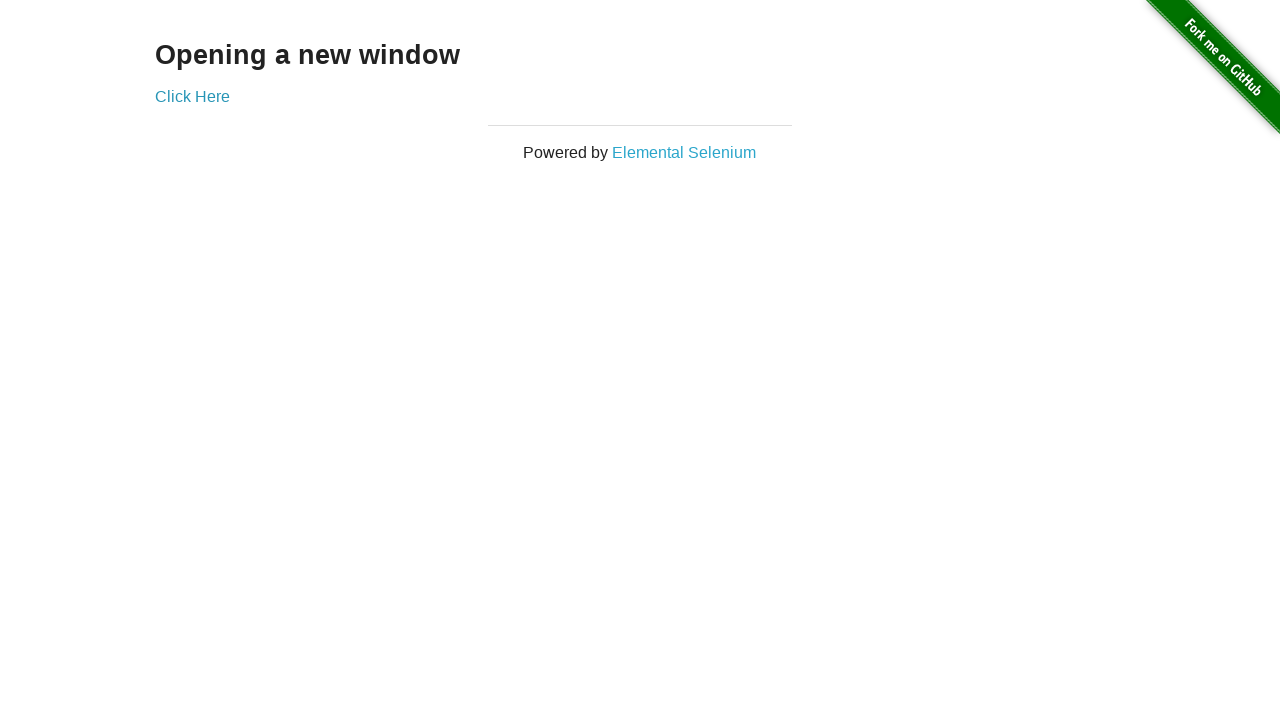

Verified original window title is not 'New Window'
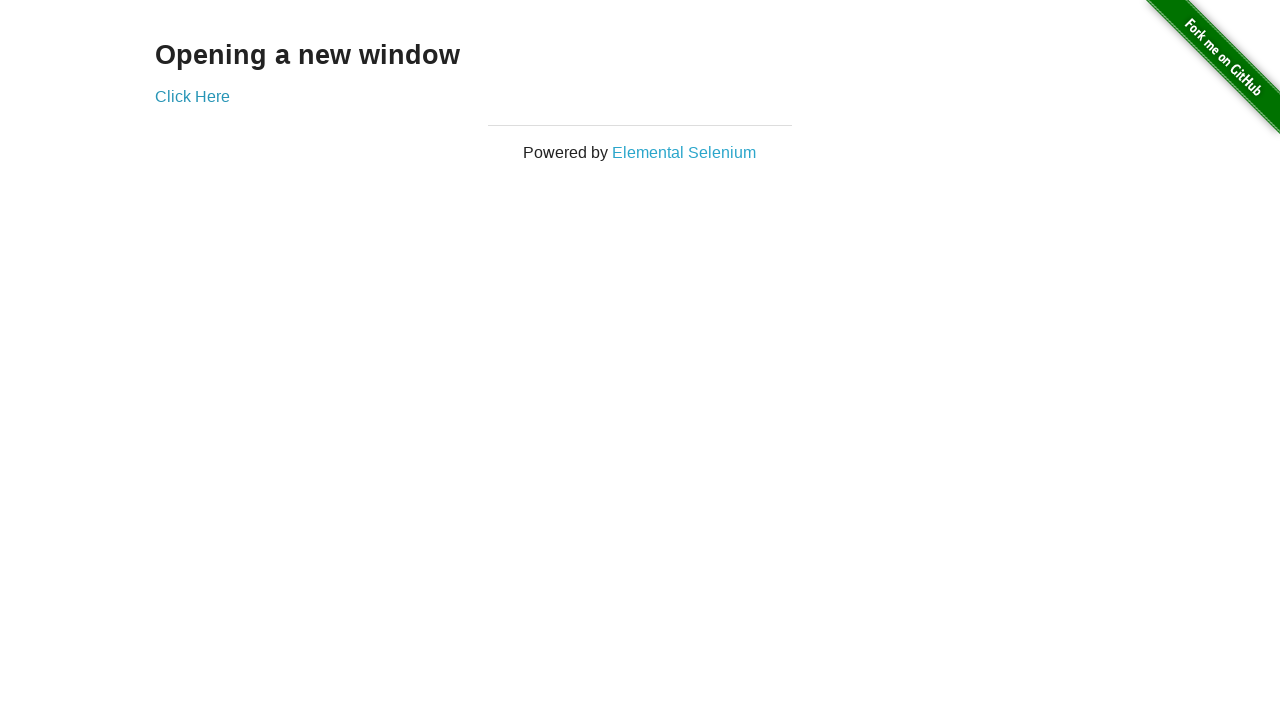

Verified new window title is 'New Window'
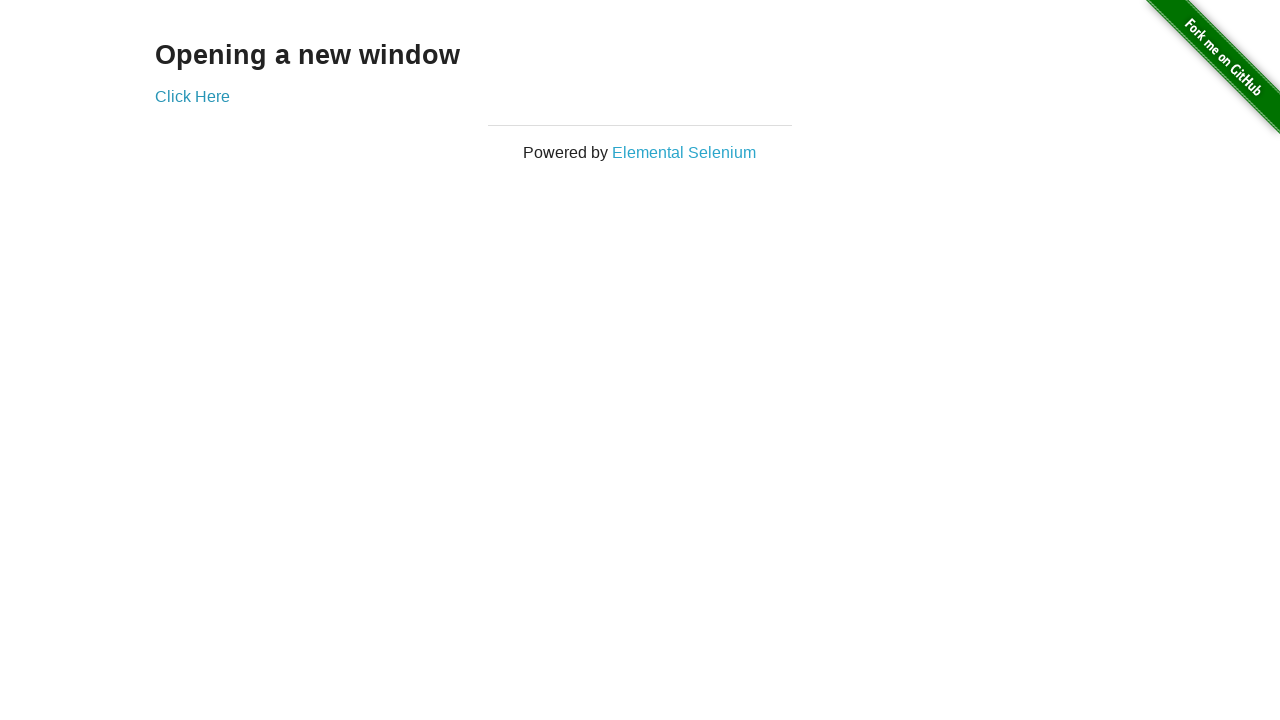

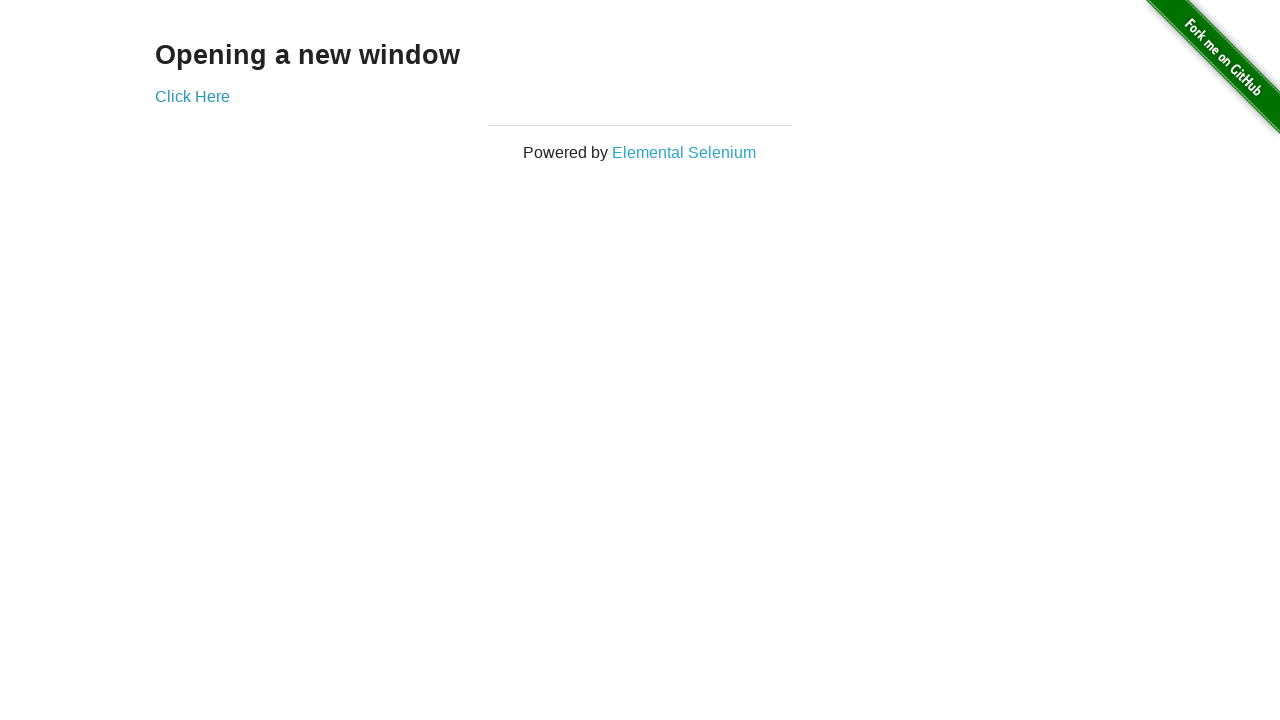